Tests link scope functionality by finding links in specific sections of a webpage, opening them in new tabs, and switching between the opened tabs to verify they load correctly

Starting URL: https://rahulshettyacademy.com/AutomationPractice/

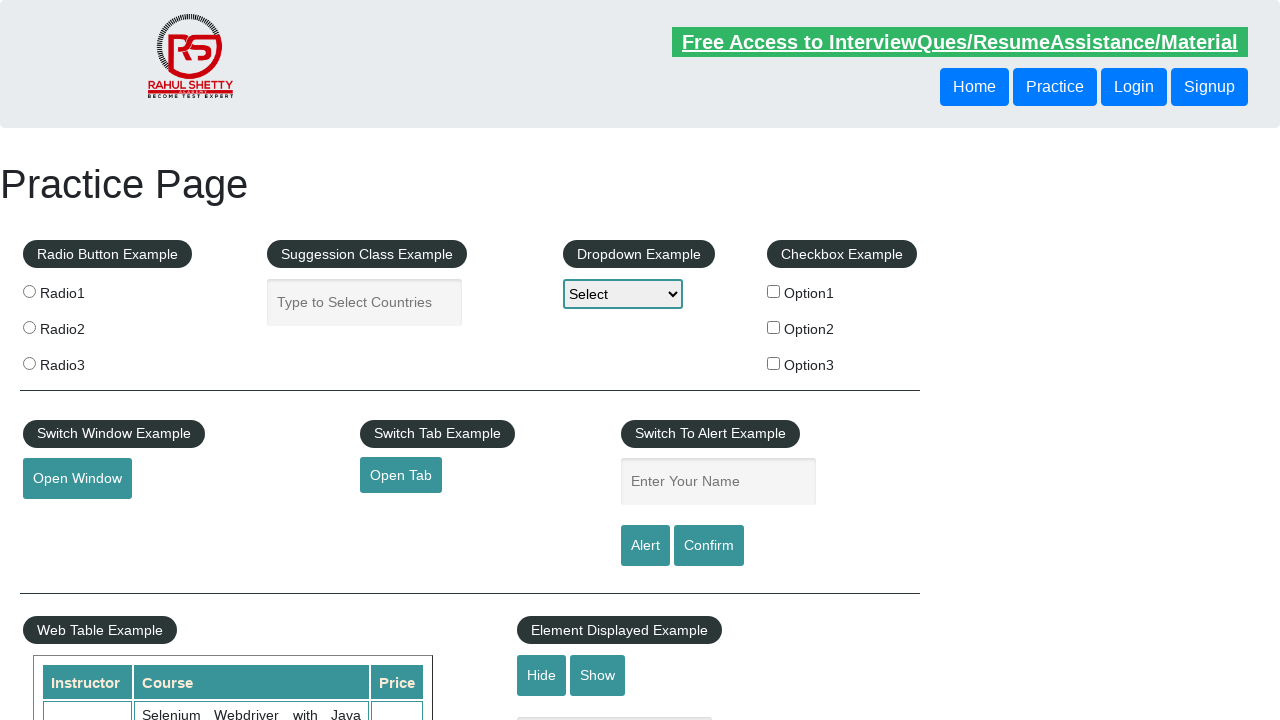

Counted total links on page: 27
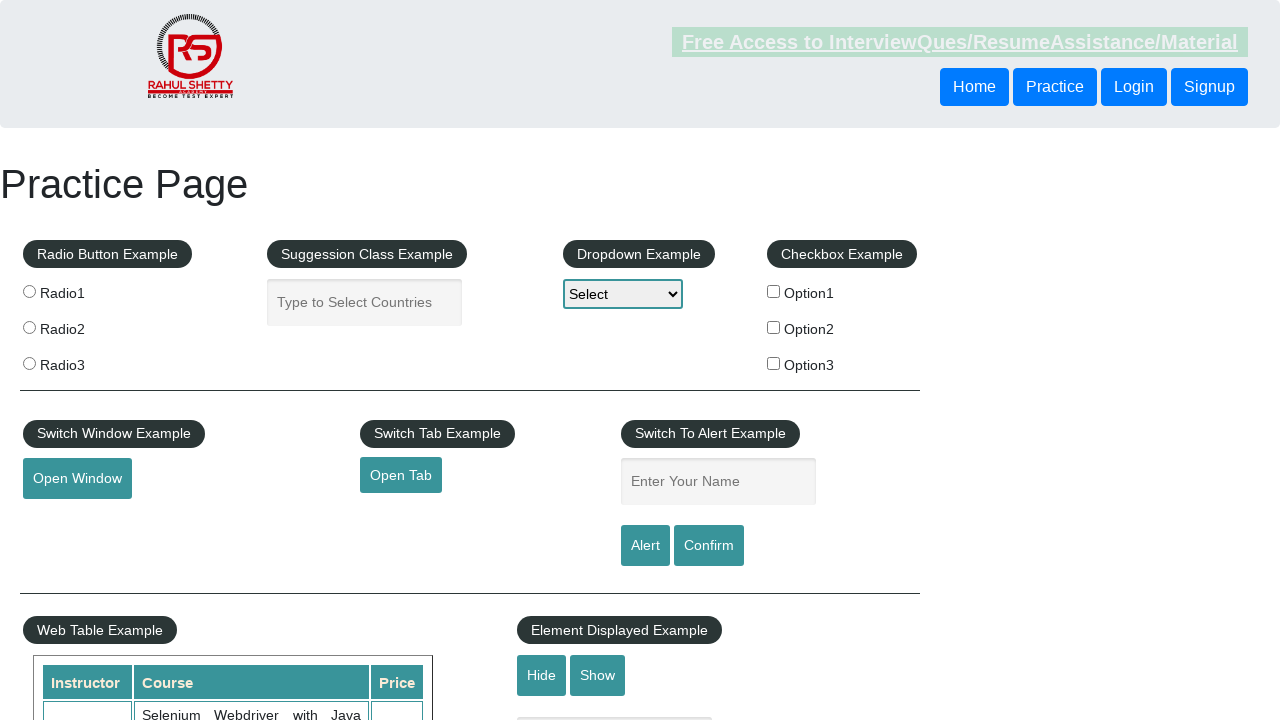

Located footer section (#gf-BIG)
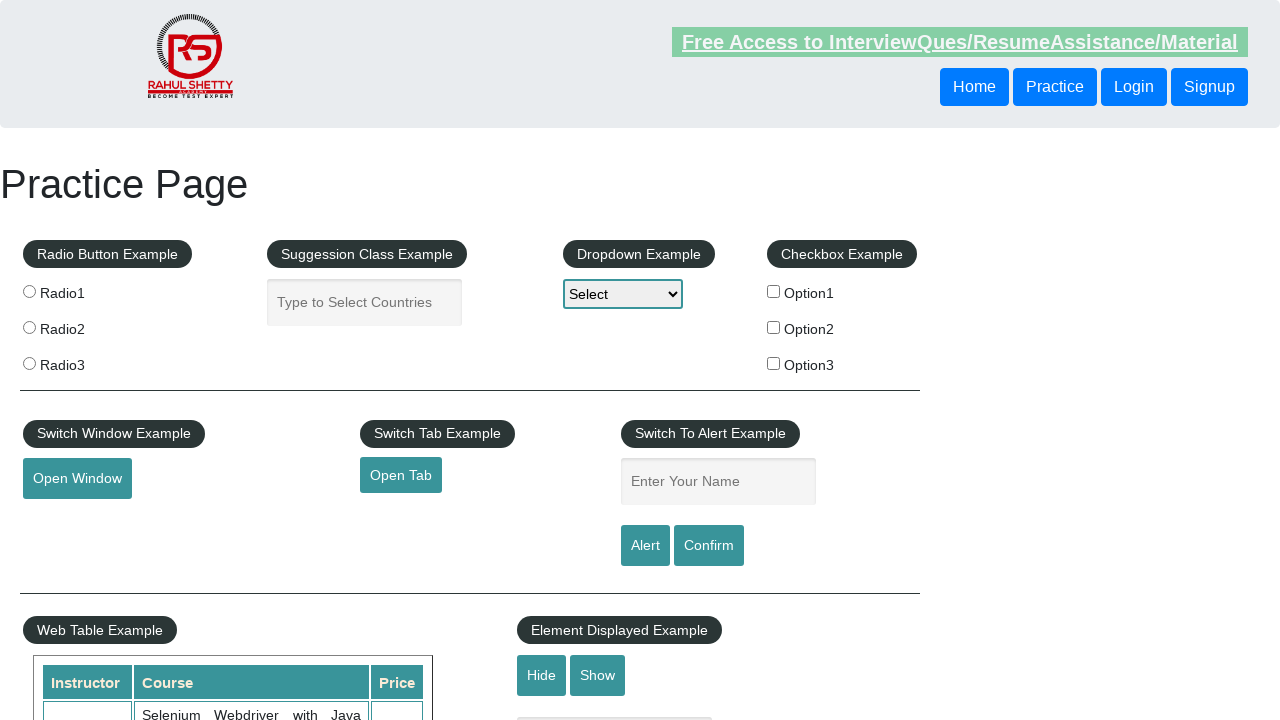

Counted links in footer: 20
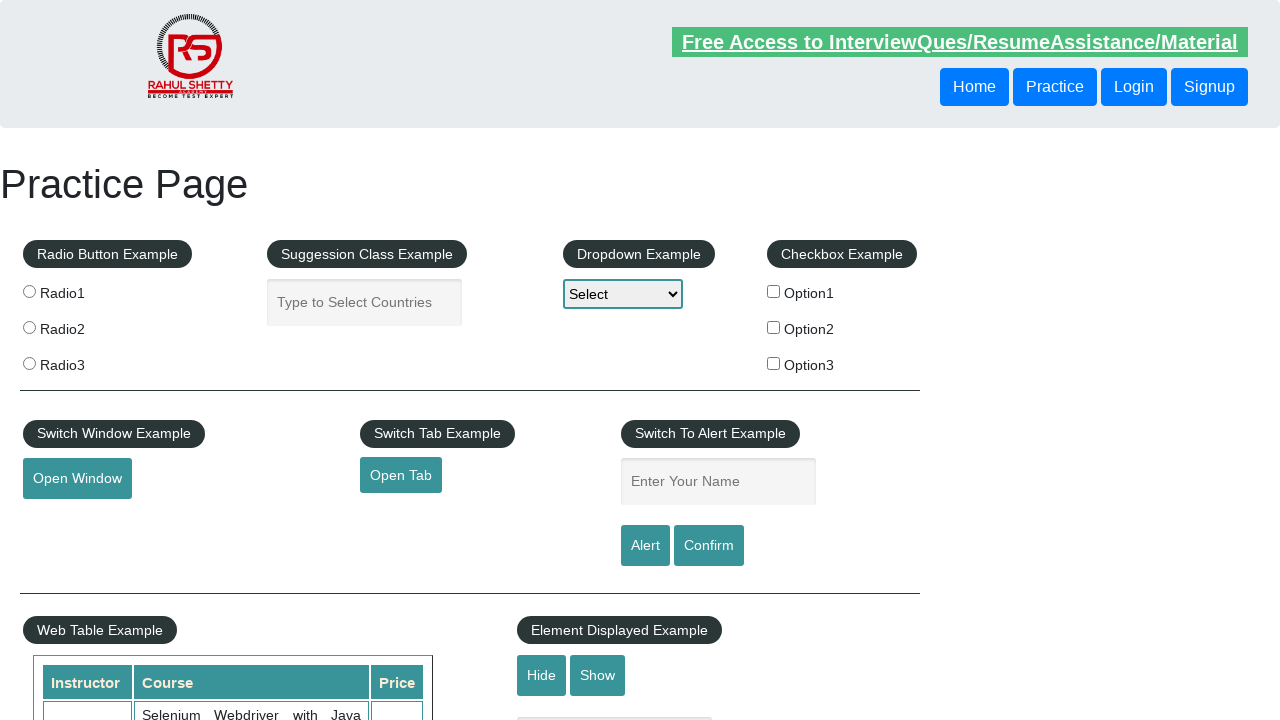

Located first column in footer table
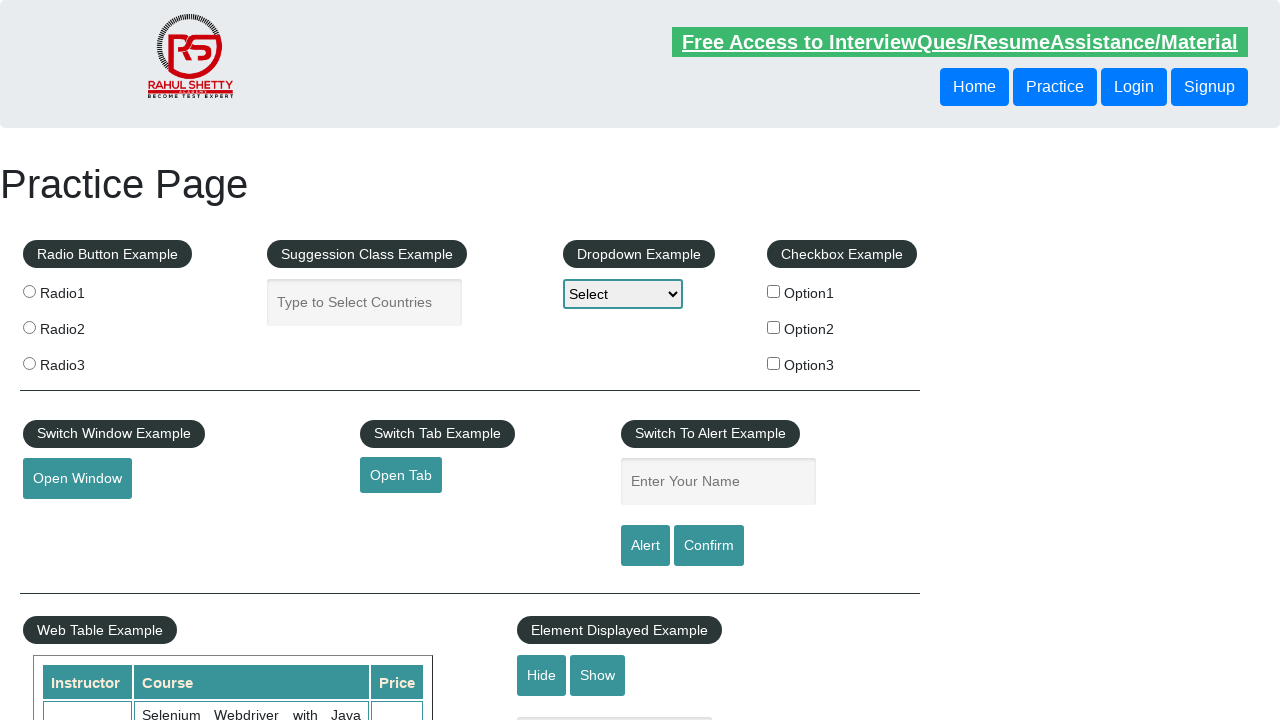

Counted links in first column: 5
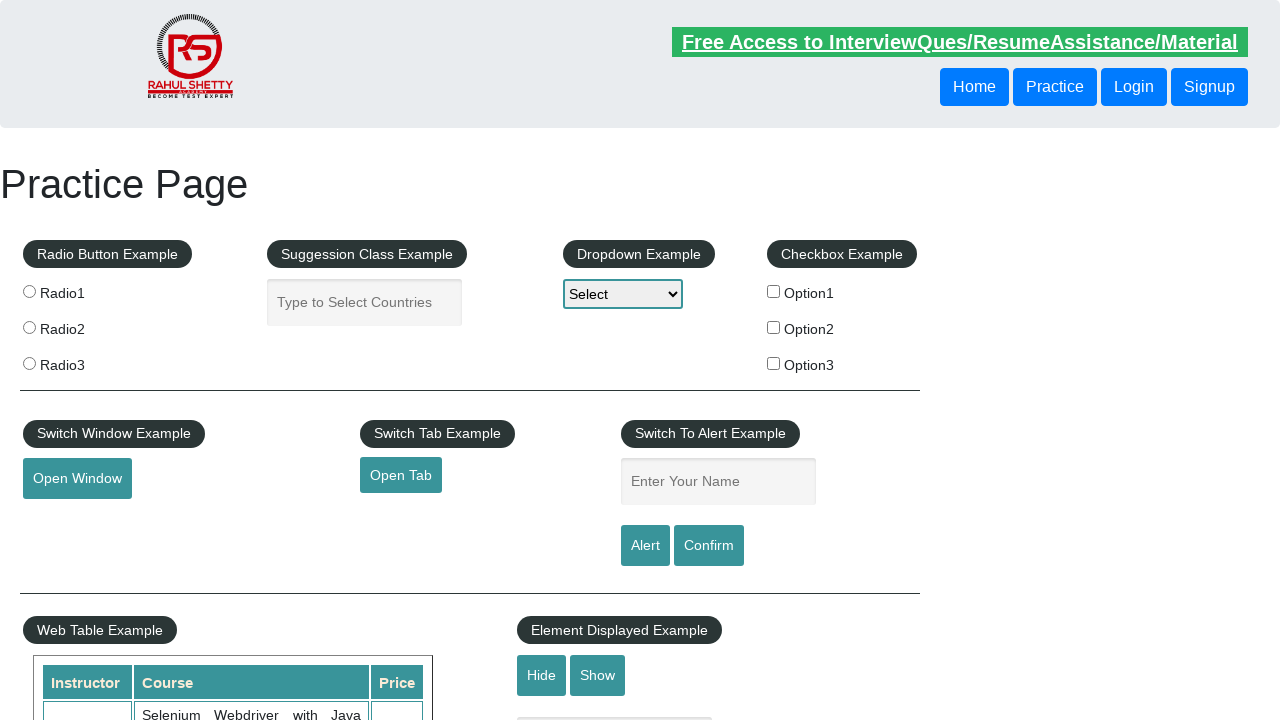

Retrieved all 5 links from first column
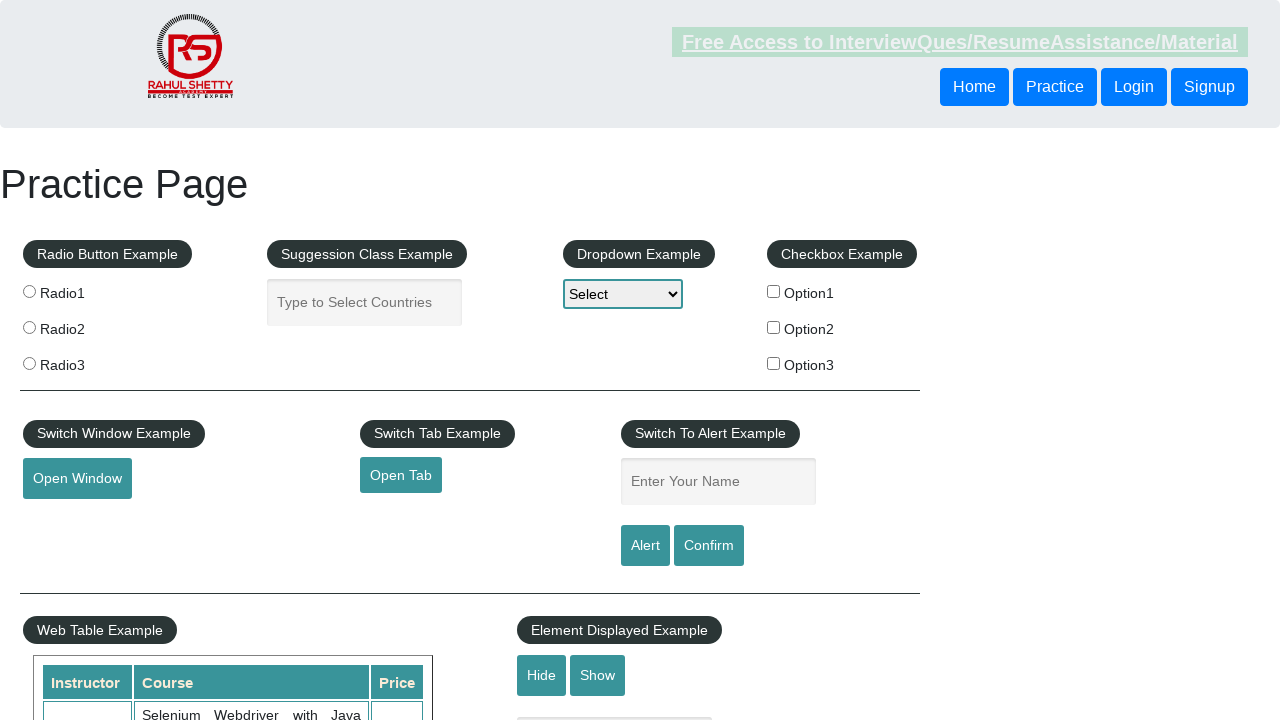

Opened link 1 in new tab using Ctrl+Click at (68, 520) on #gf-BIG >> xpath=//table/tbody/tr/td[1]/ul >> a >> nth=1
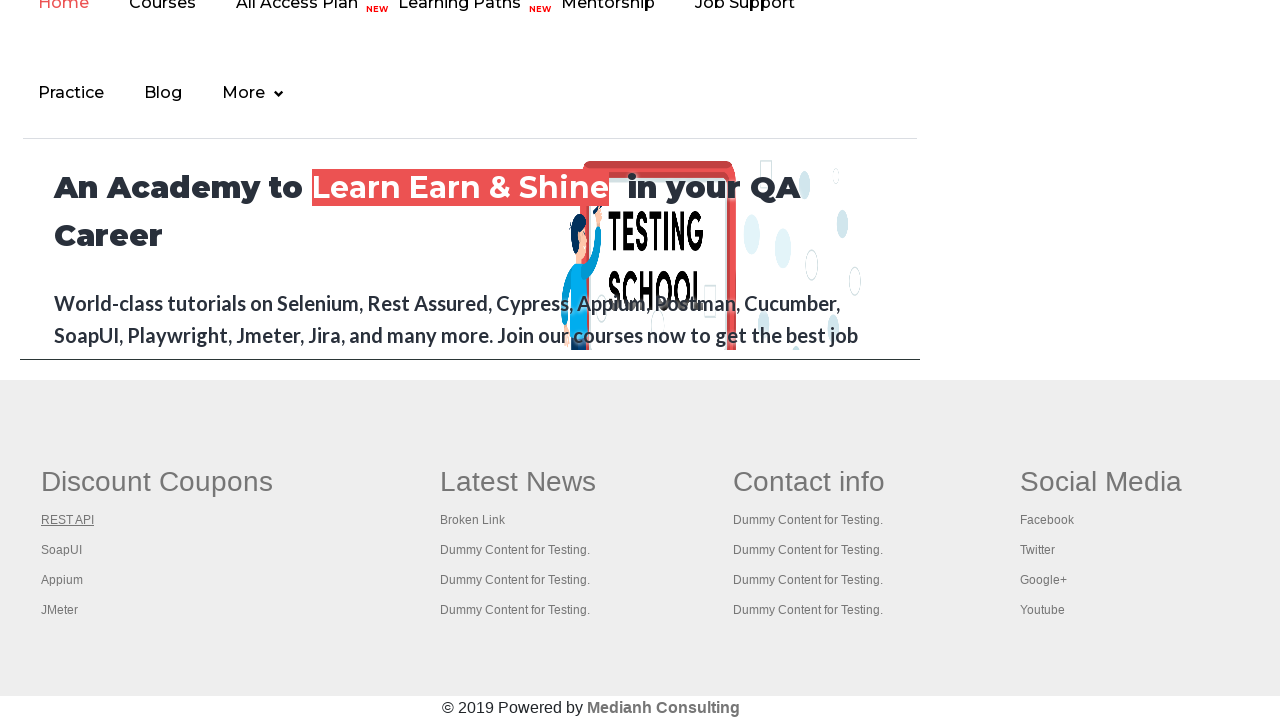

Waited 5 seconds for new tab to load (tab 1)
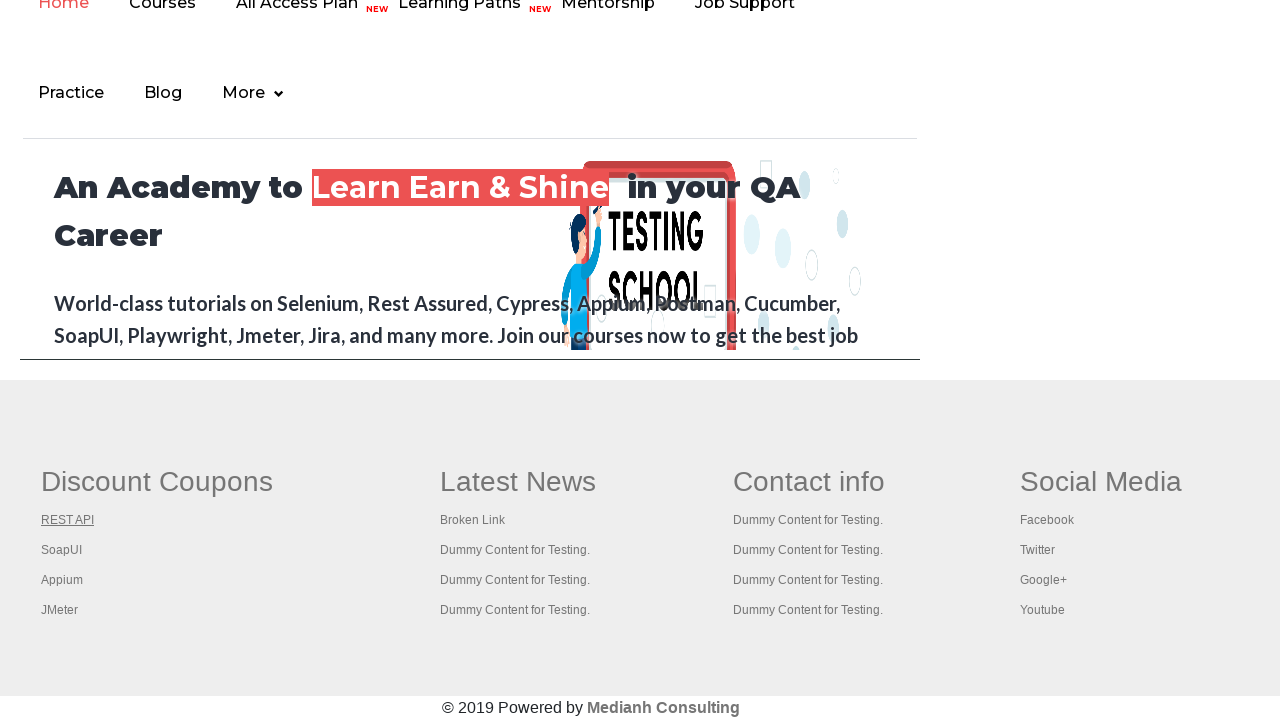

Opened link 2 in new tab using Ctrl+Click at (62, 550) on #gf-BIG >> xpath=//table/tbody/tr/td[1]/ul >> a >> nth=2
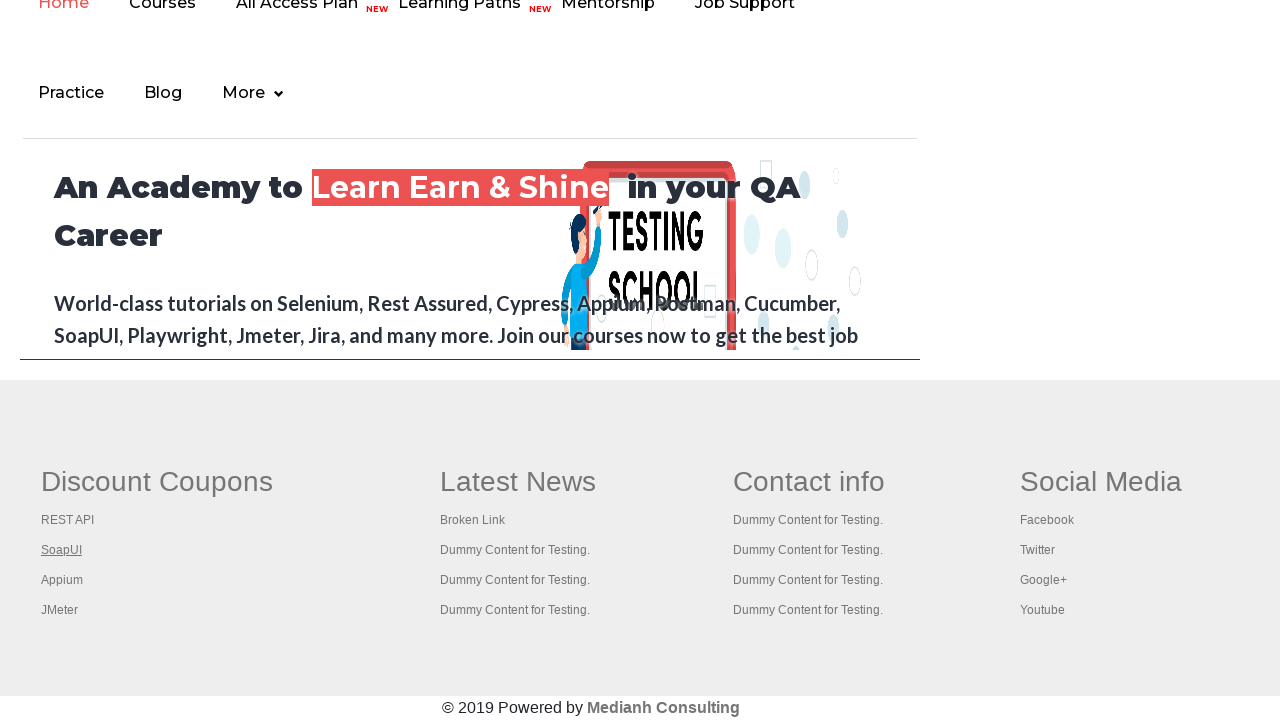

Waited 5 seconds for new tab to load (tab 2)
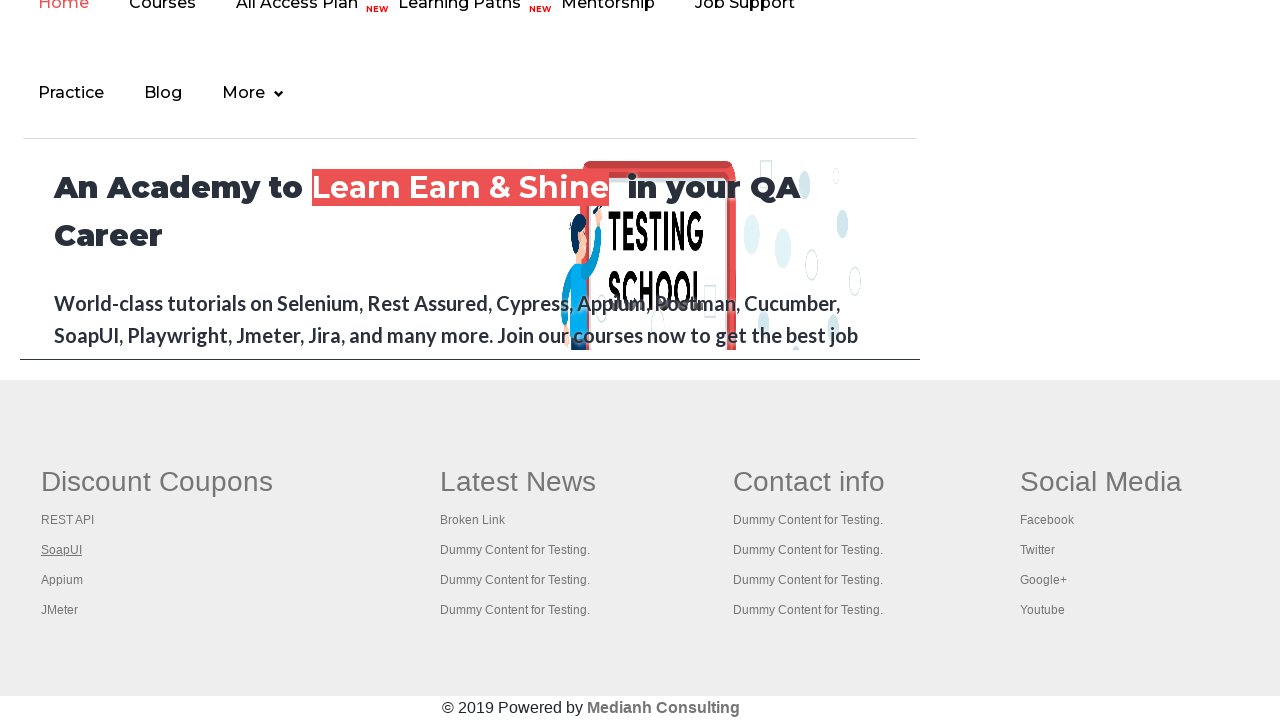

Opened link 3 in new tab using Ctrl+Click at (62, 580) on #gf-BIG >> xpath=//table/tbody/tr/td[1]/ul >> a >> nth=3
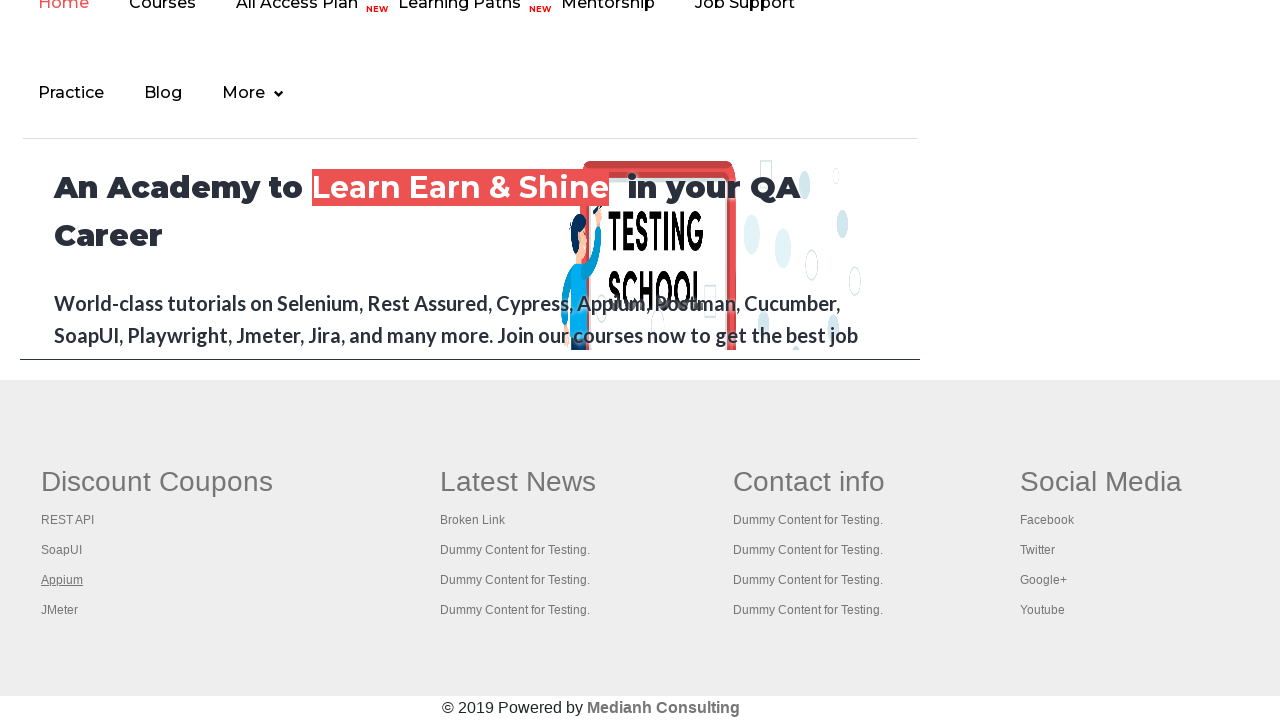

Waited 5 seconds for new tab to load (tab 3)
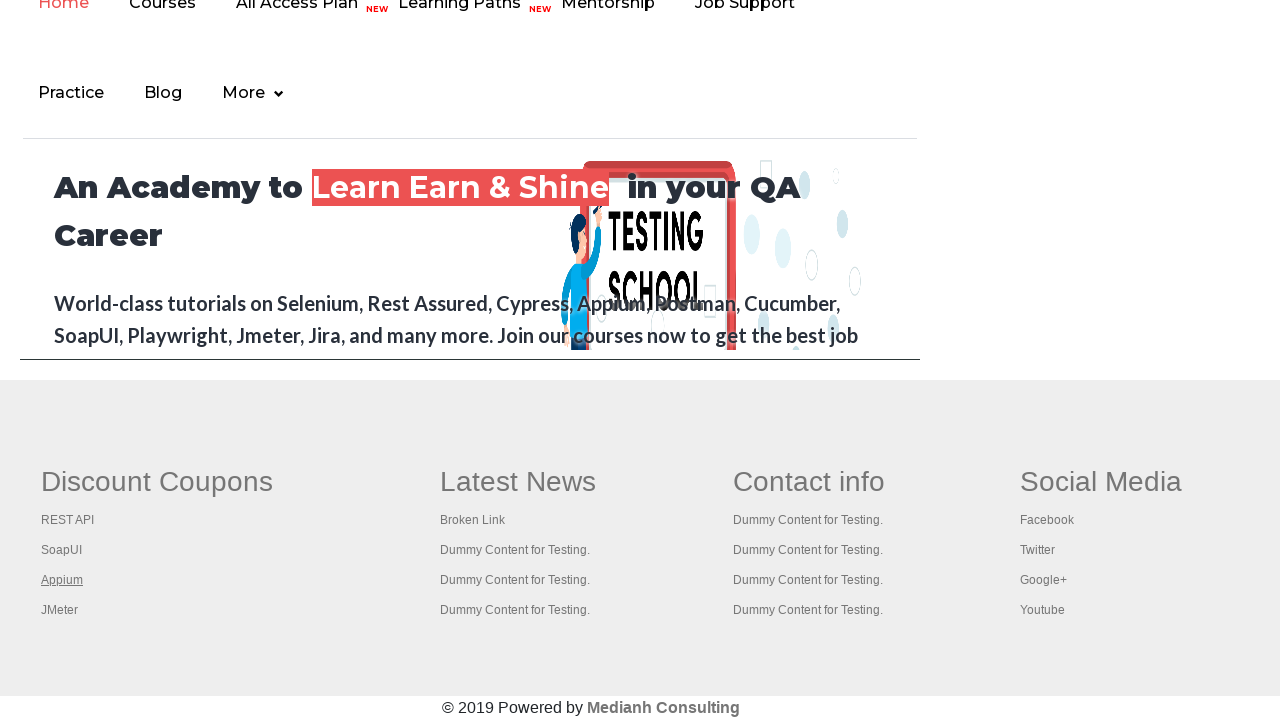

Opened link 4 in new tab using Ctrl+Click at (60, 610) on #gf-BIG >> xpath=//table/tbody/tr/td[1]/ul >> a >> nth=4
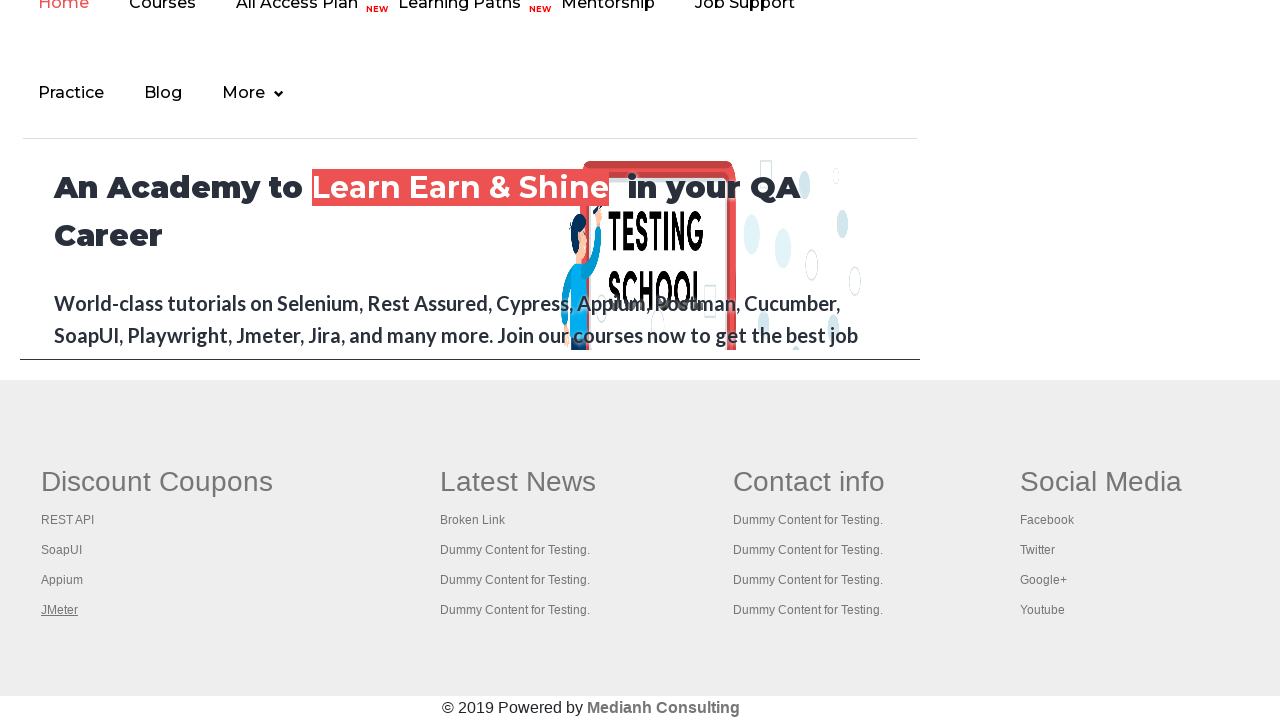

Waited 5 seconds for new tab to load (tab 4)
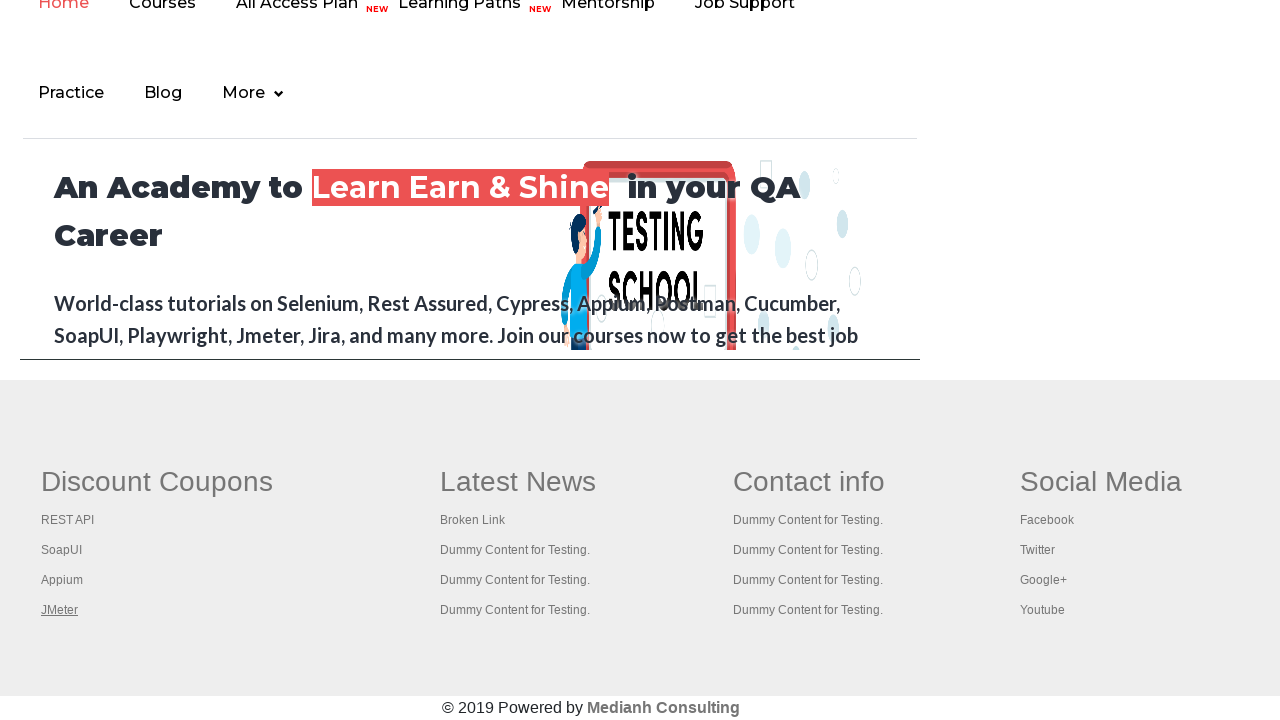

Waited 3 seconds on opened tab 1
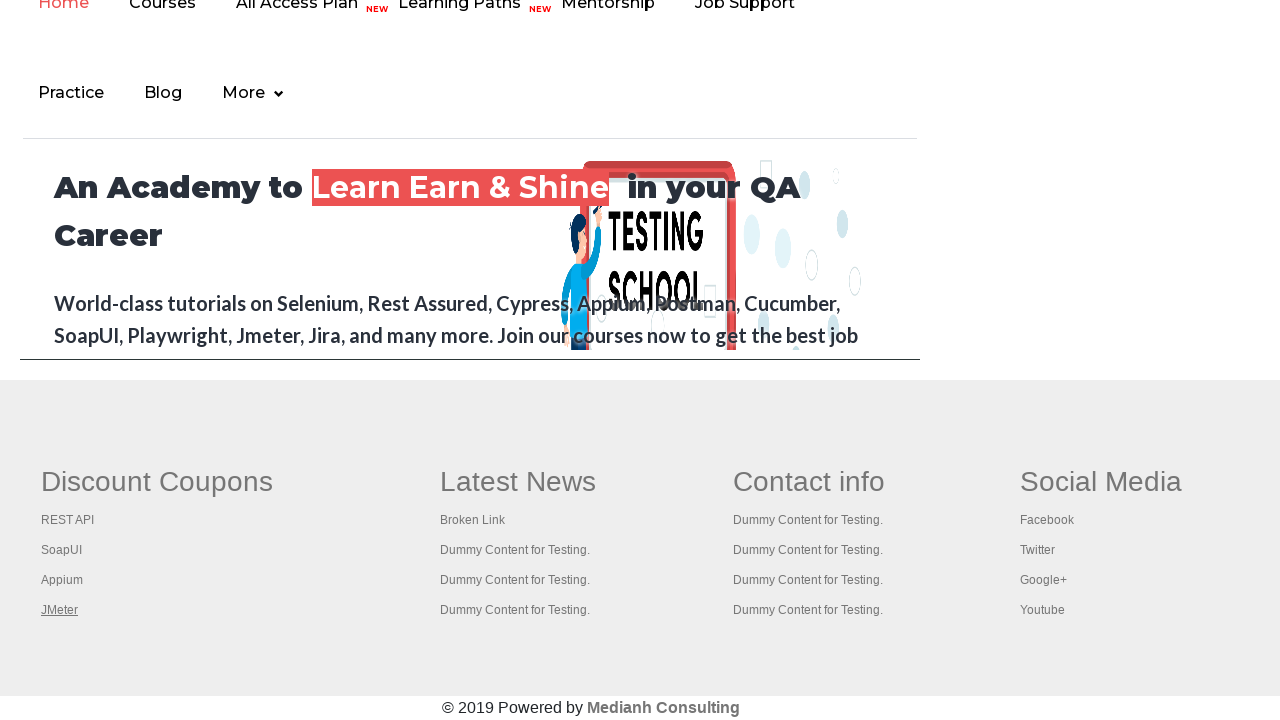

Retrieved title of opened tab 1: 'REST API Tutorial'
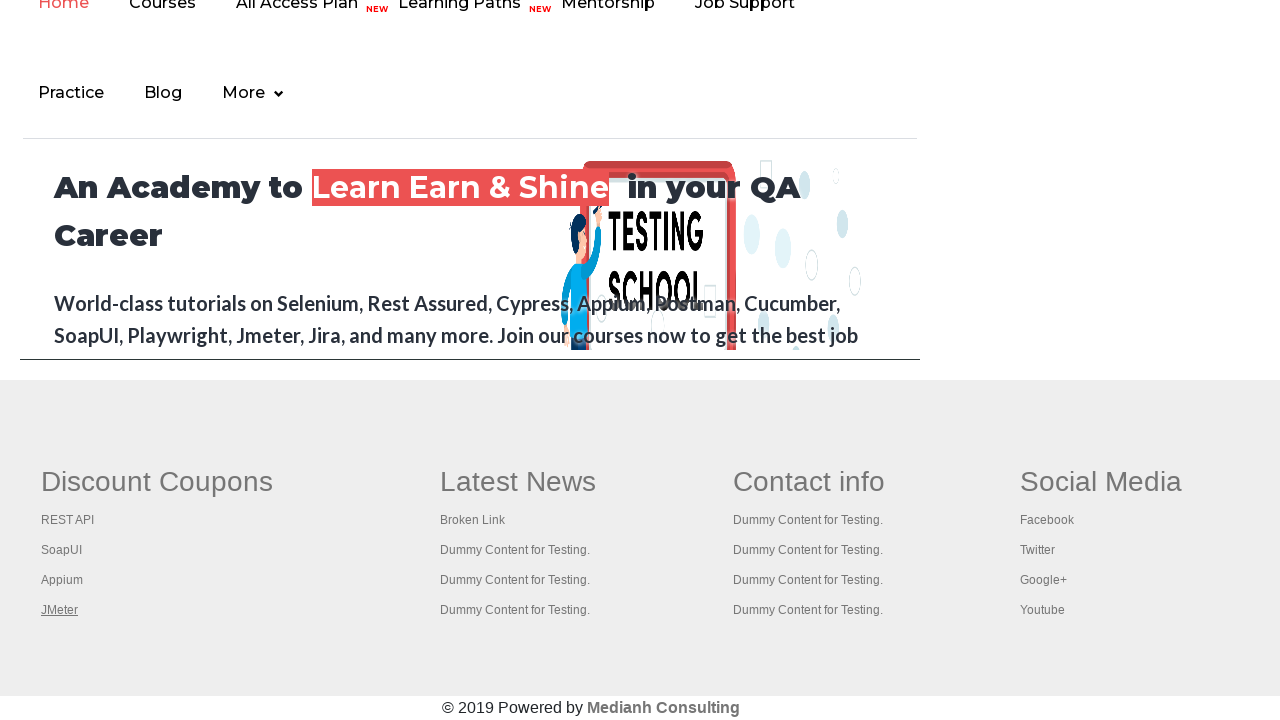

Waited 3 seconds on opened tab 2
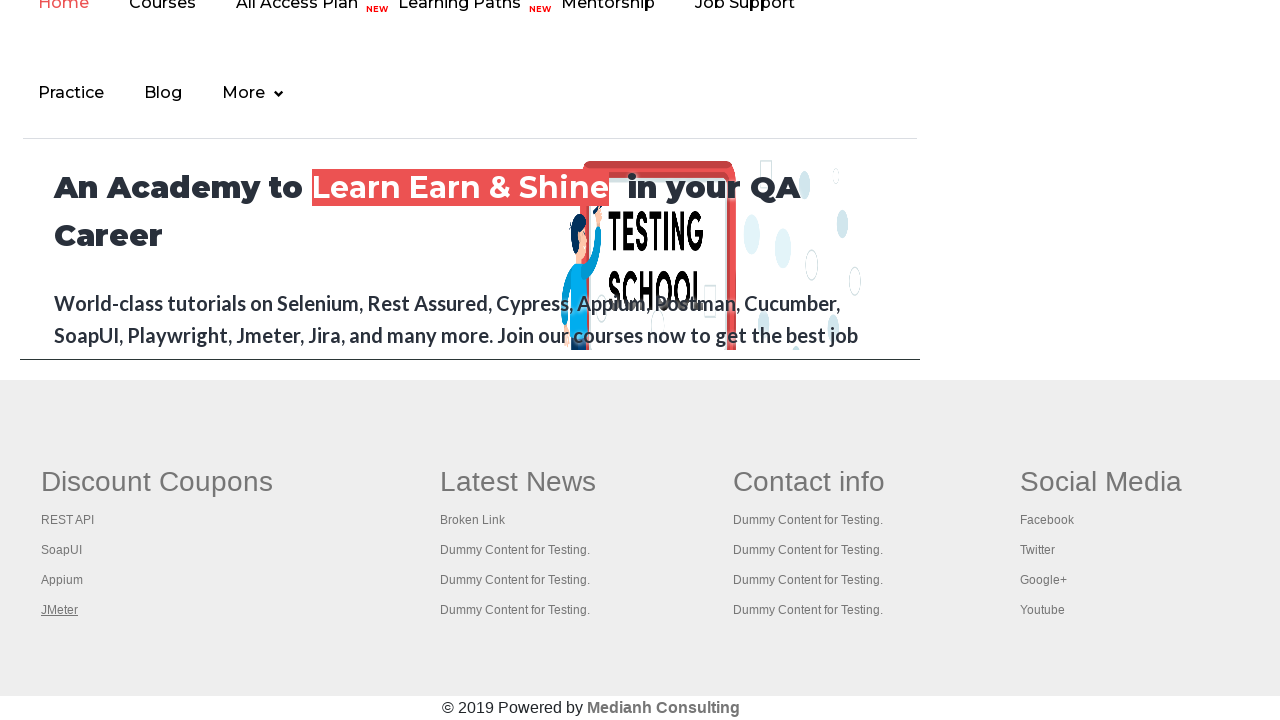

Retrieved title of opened tab 2: 'The World’s Most Popular API Testing Tool | SoapUI'
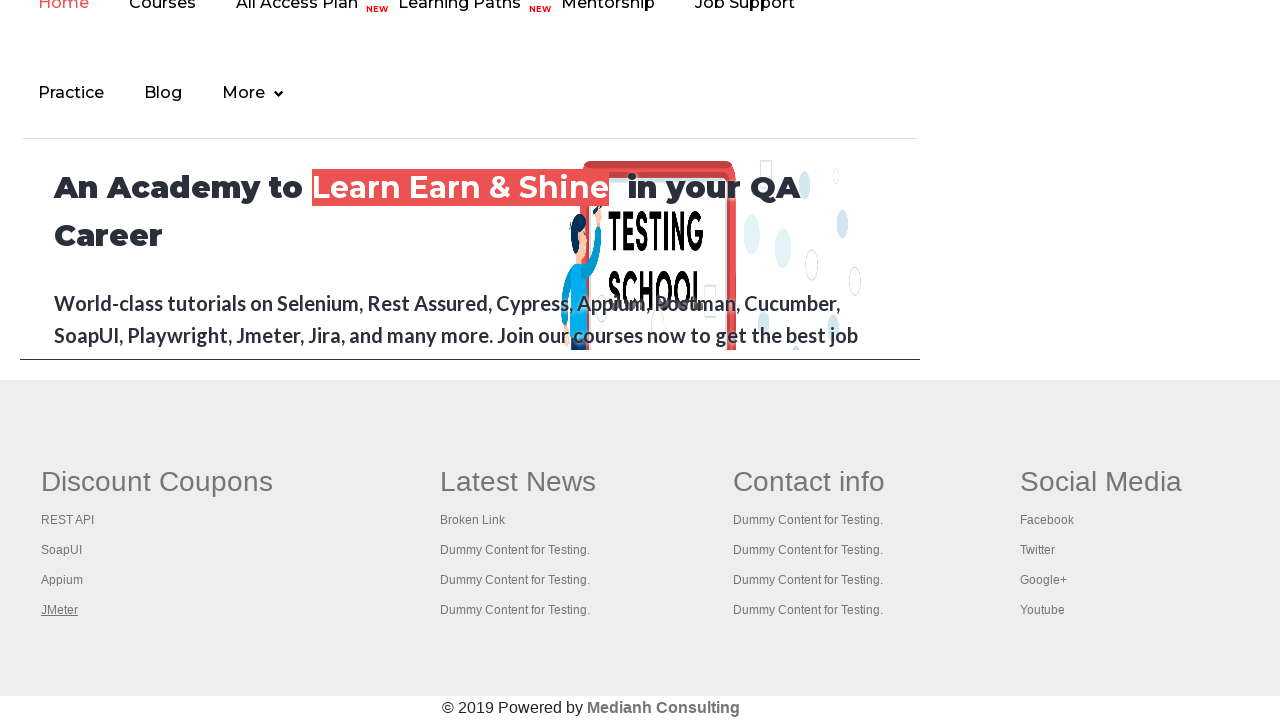

Waited 3 seconds on opened tab 3
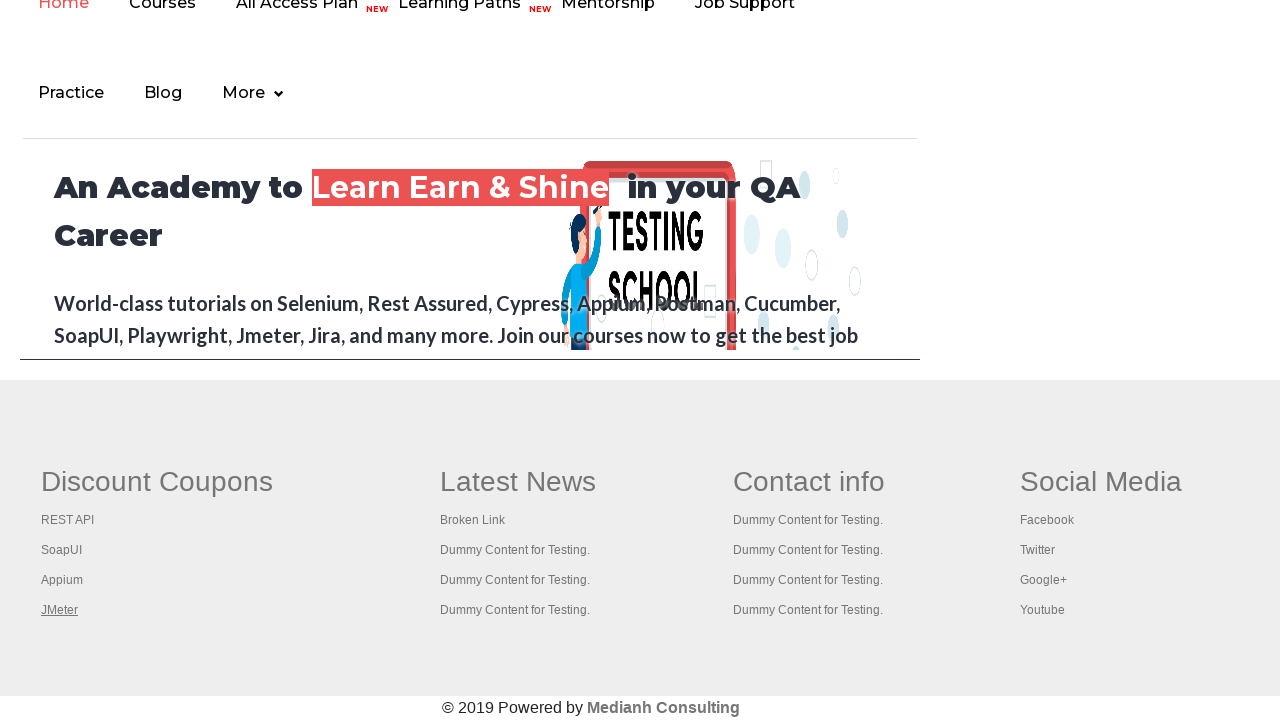

Retrieved title of opened tab 3: 'Appium tutorial for Mobile Apps testing | RahulShetty Academy | Rahul'
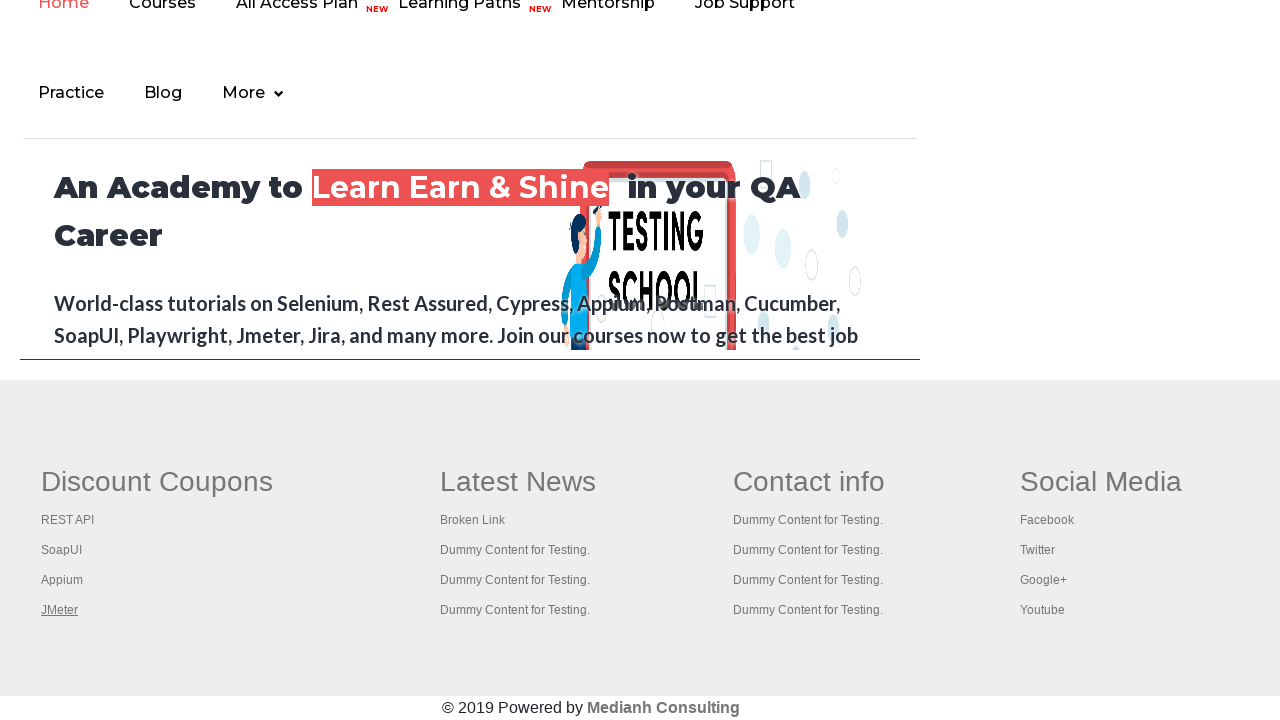

Waited 3 seconds on opened tab 4
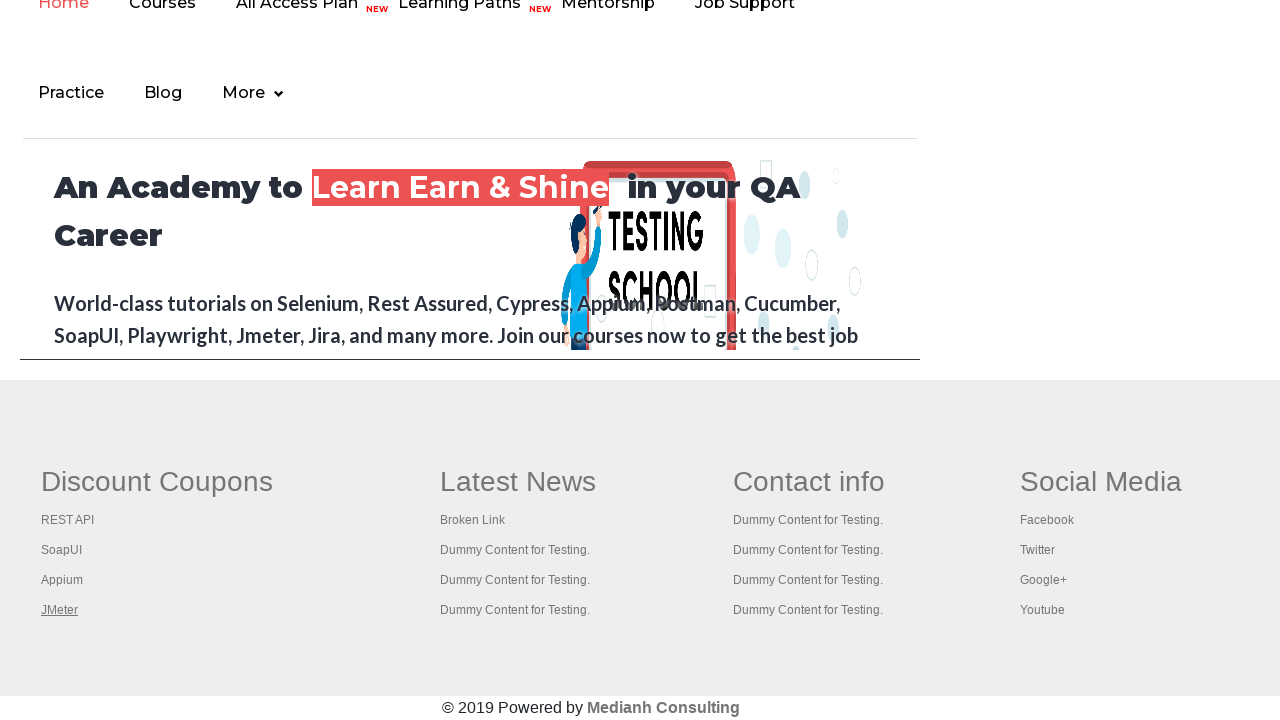

Retrieved title of opened tab 4: 'Apache JMeter - Apache JMeter™'
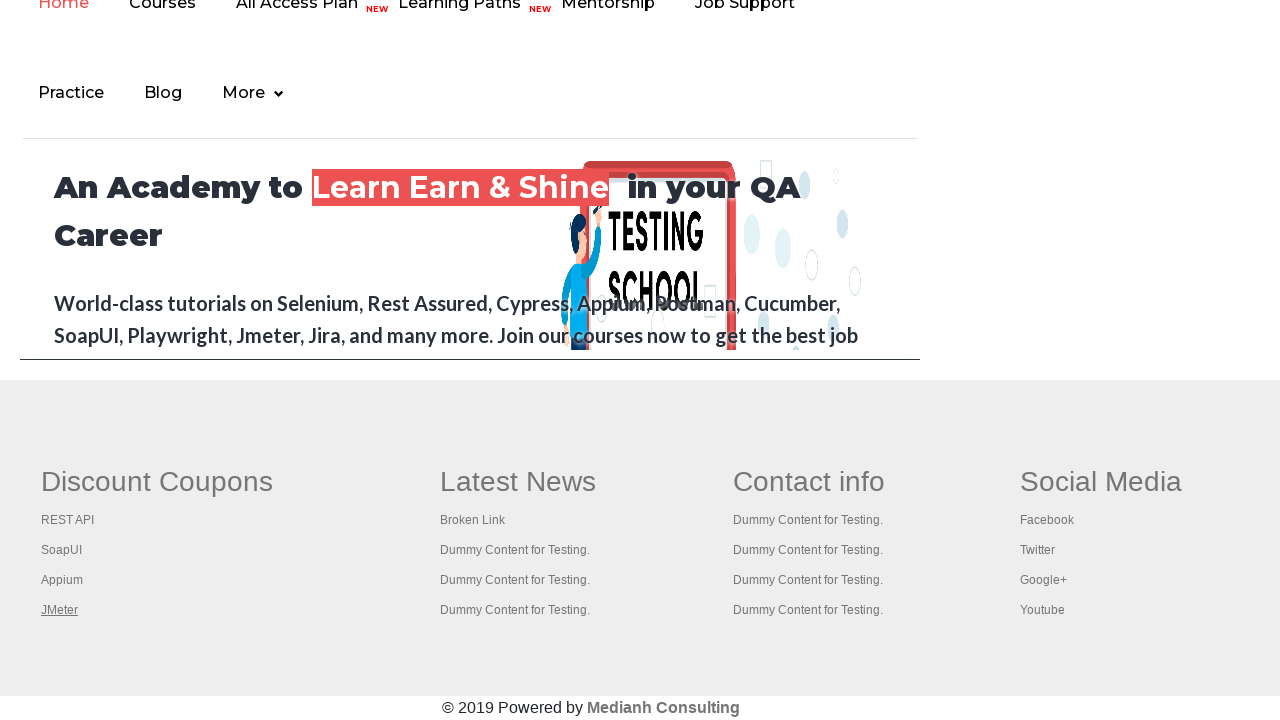

Retrieved title of original page: 'Practice Page'
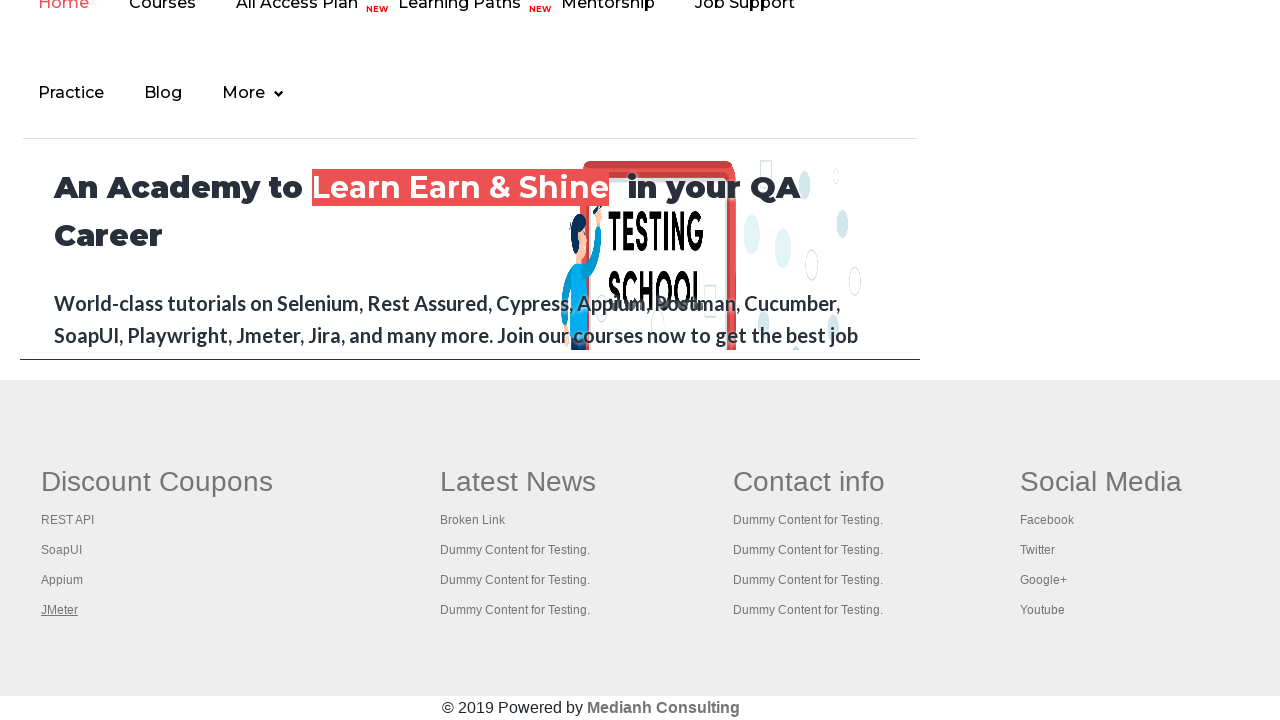

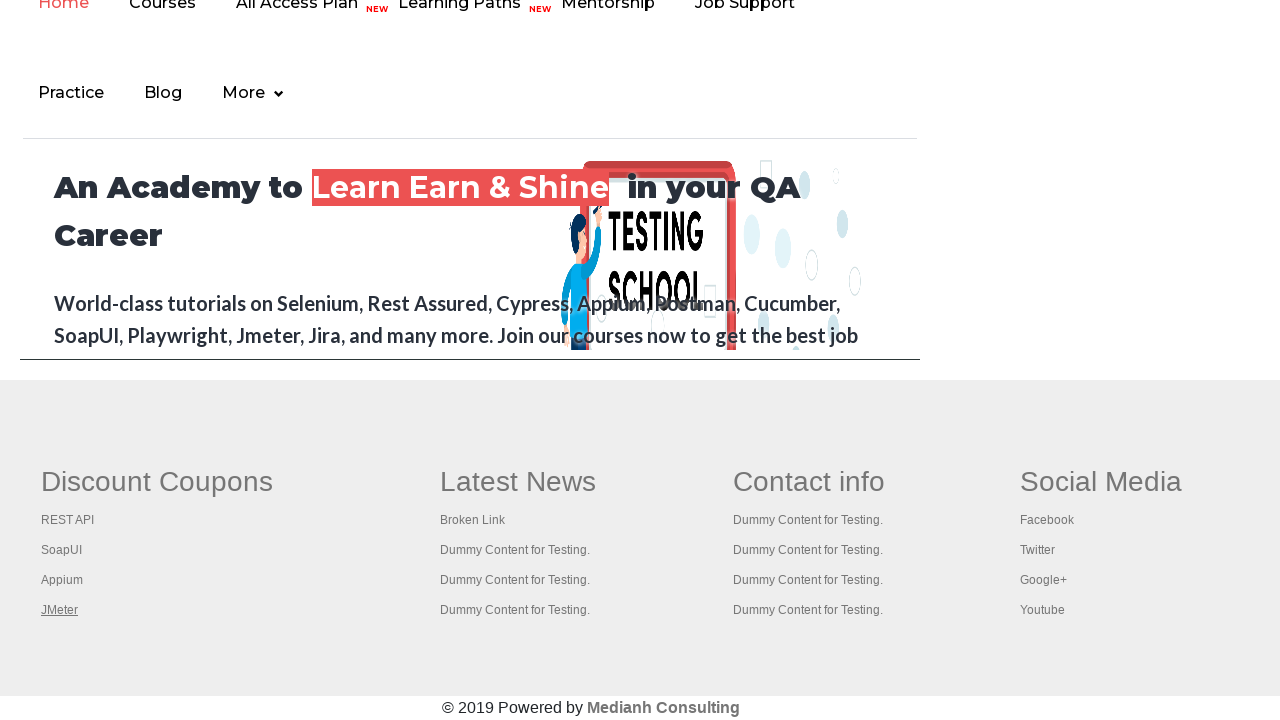